Tests child products section by navigating to it and verifying that the kids filter is applied

Starting URL: https://www.buzzsneakers.rs/

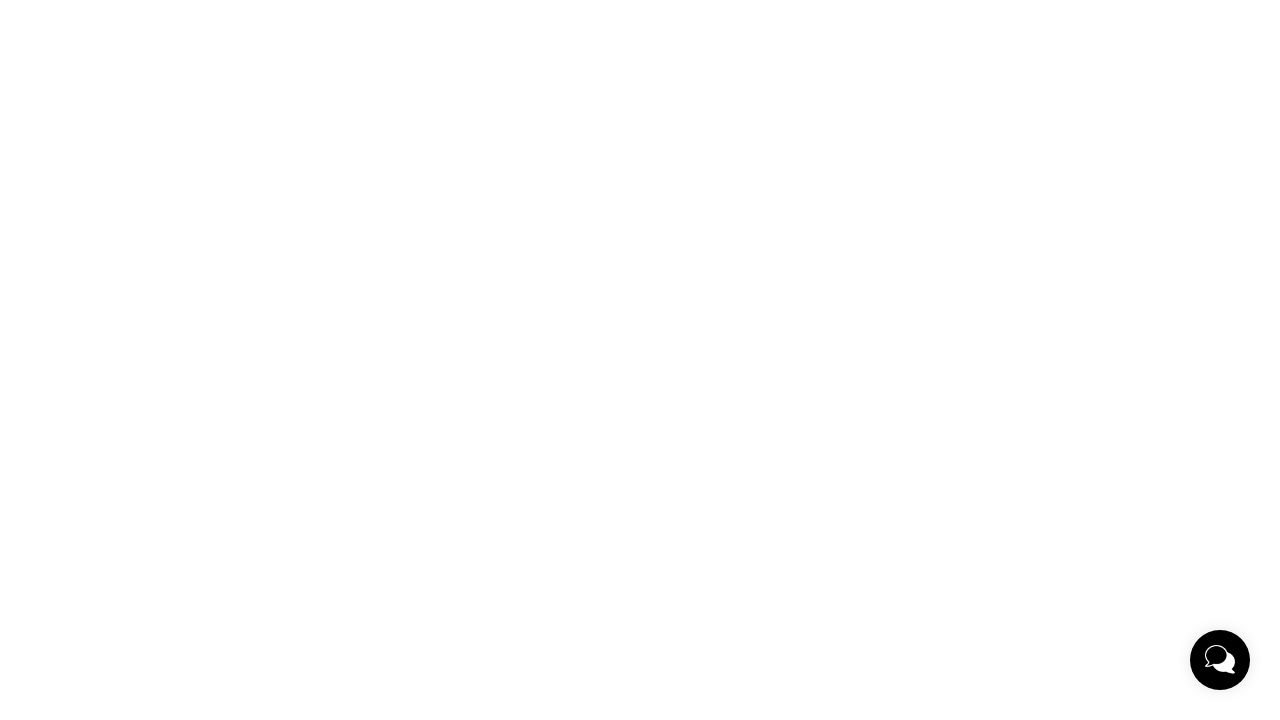

Clicked on child/kids section link at (348, 80) on a[href*='kids']
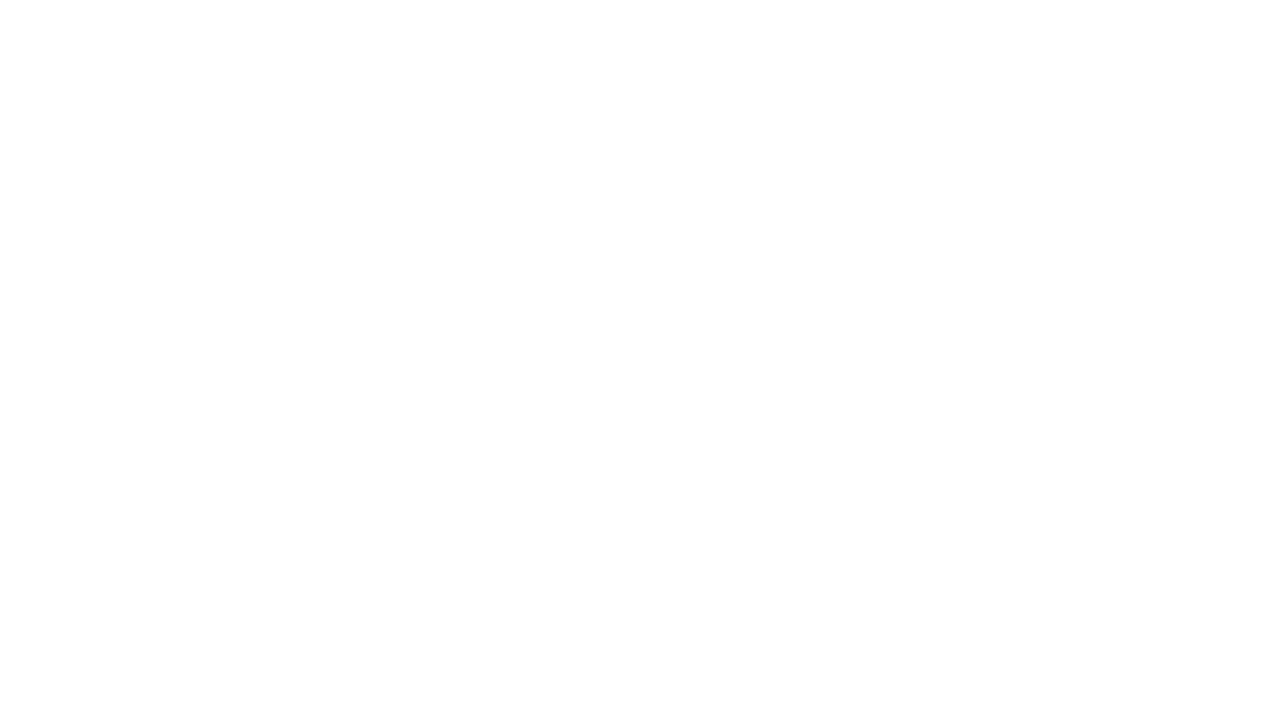

Product listing items loaded
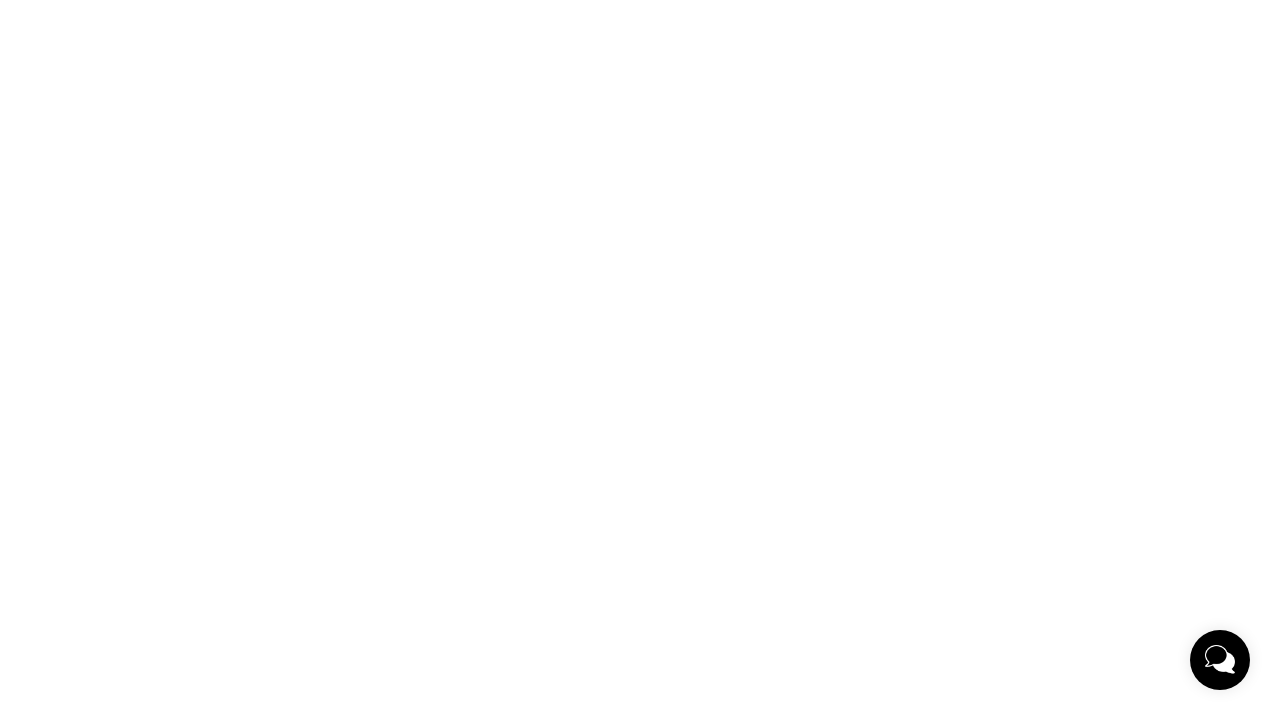

Verified that kids filter is applied
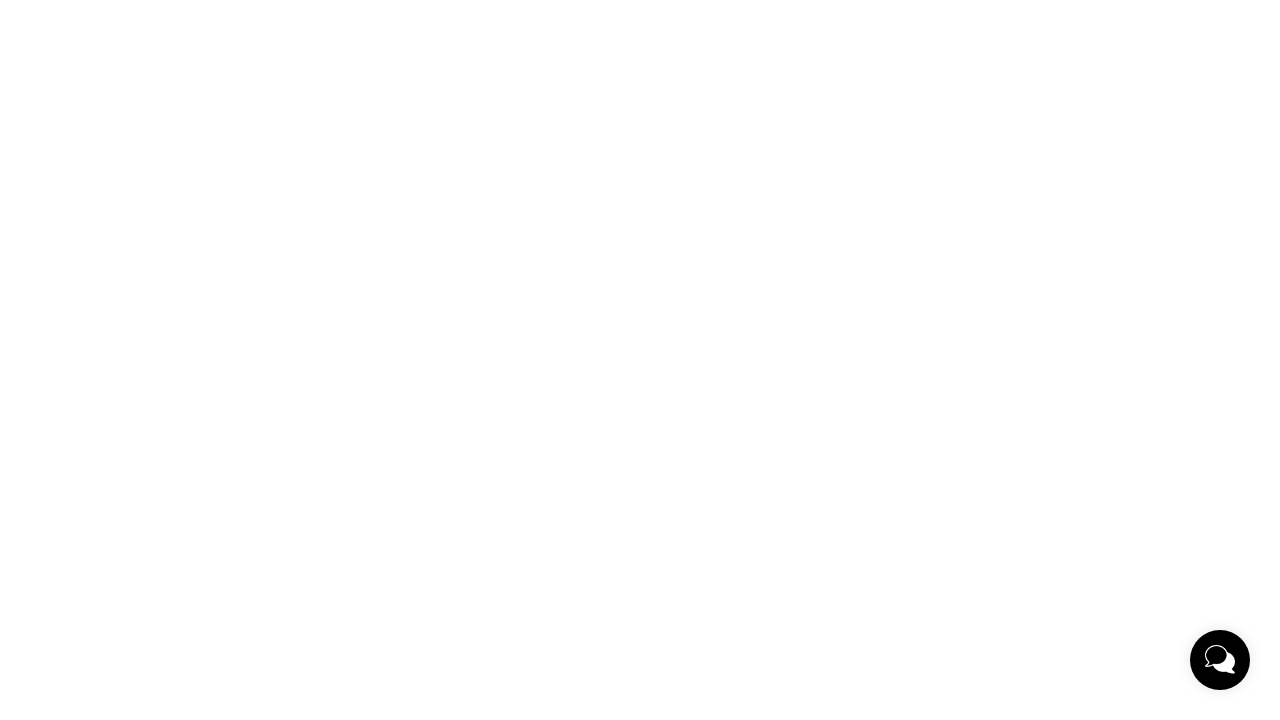

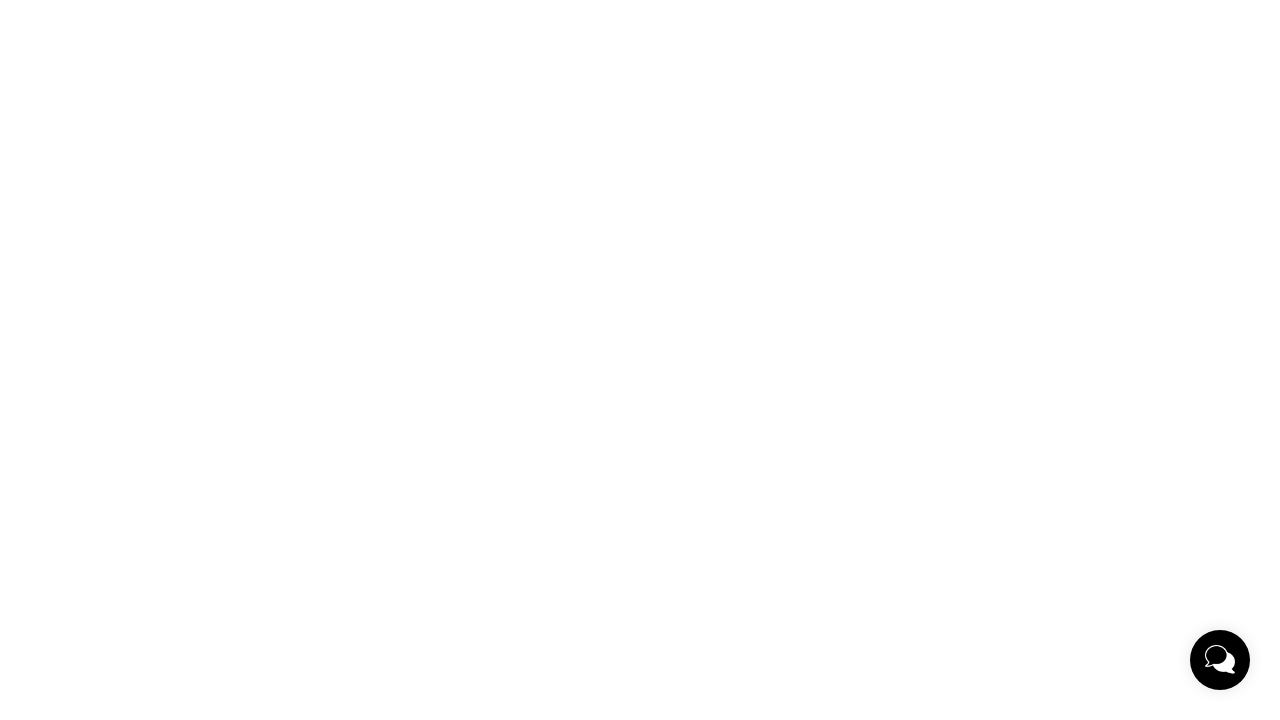